Waits for a progress bar element to display 'Stopped' status text

Starting URL: https://testpages.herokuapp.com/styled/progress-bars-sync.html

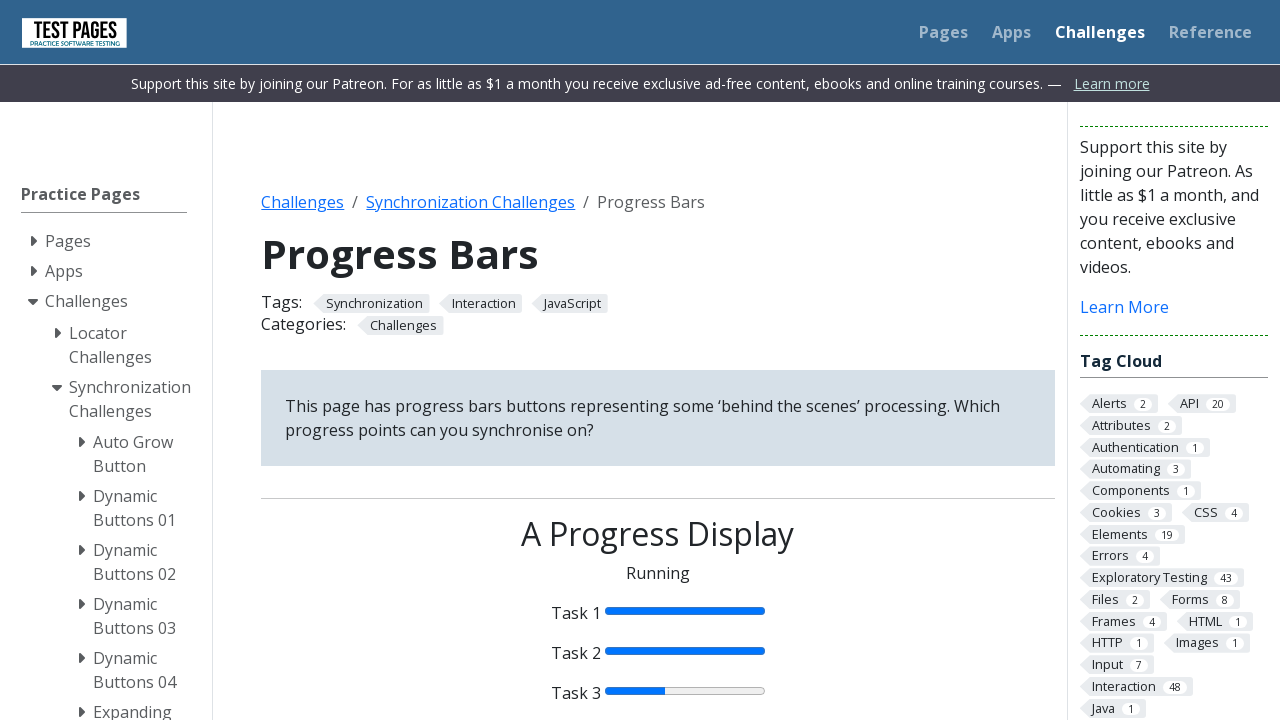

Located #status element with 'Stopped' text
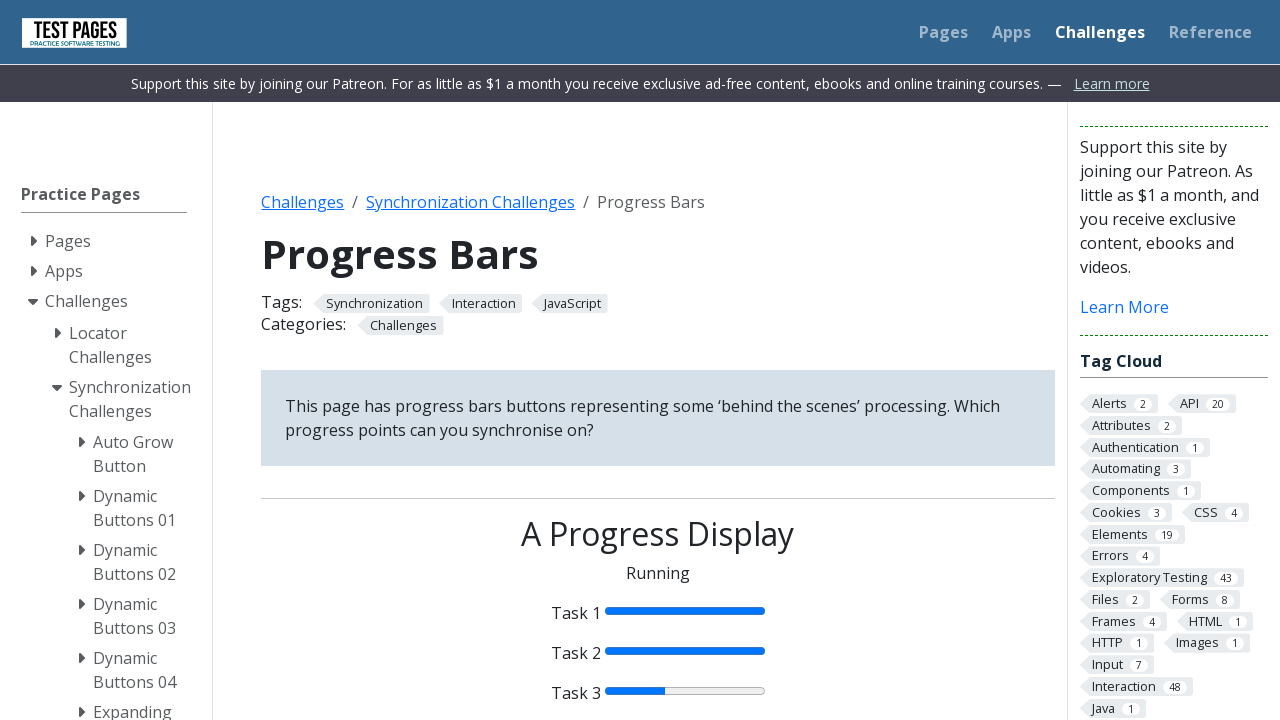

Waited for #status element with 'Stopped' text to be visible
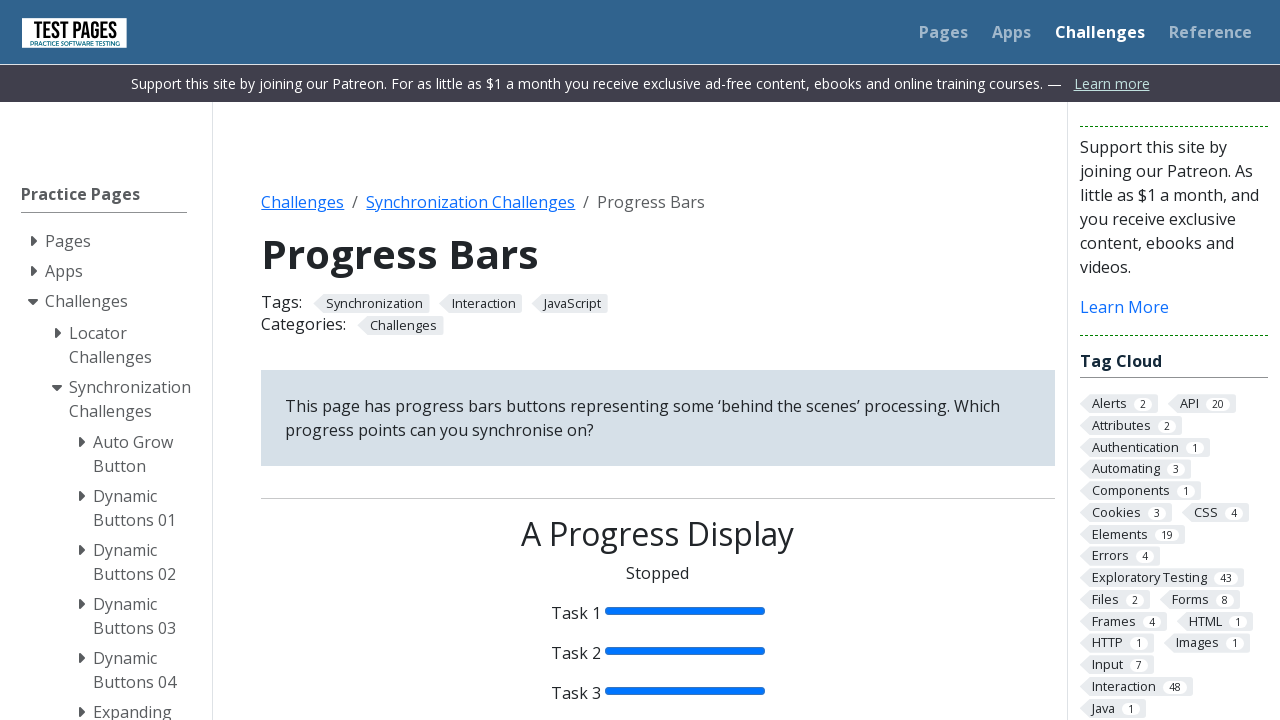

Retrieved text content from status element: 'Stopped'
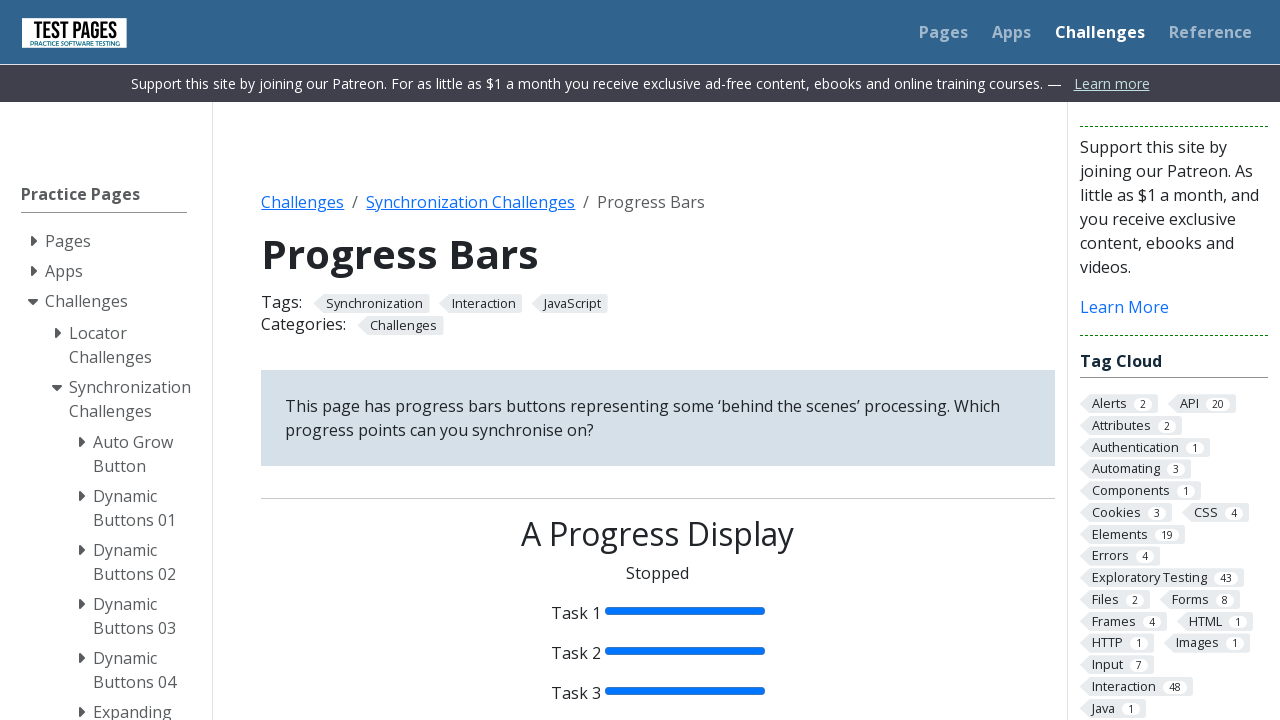

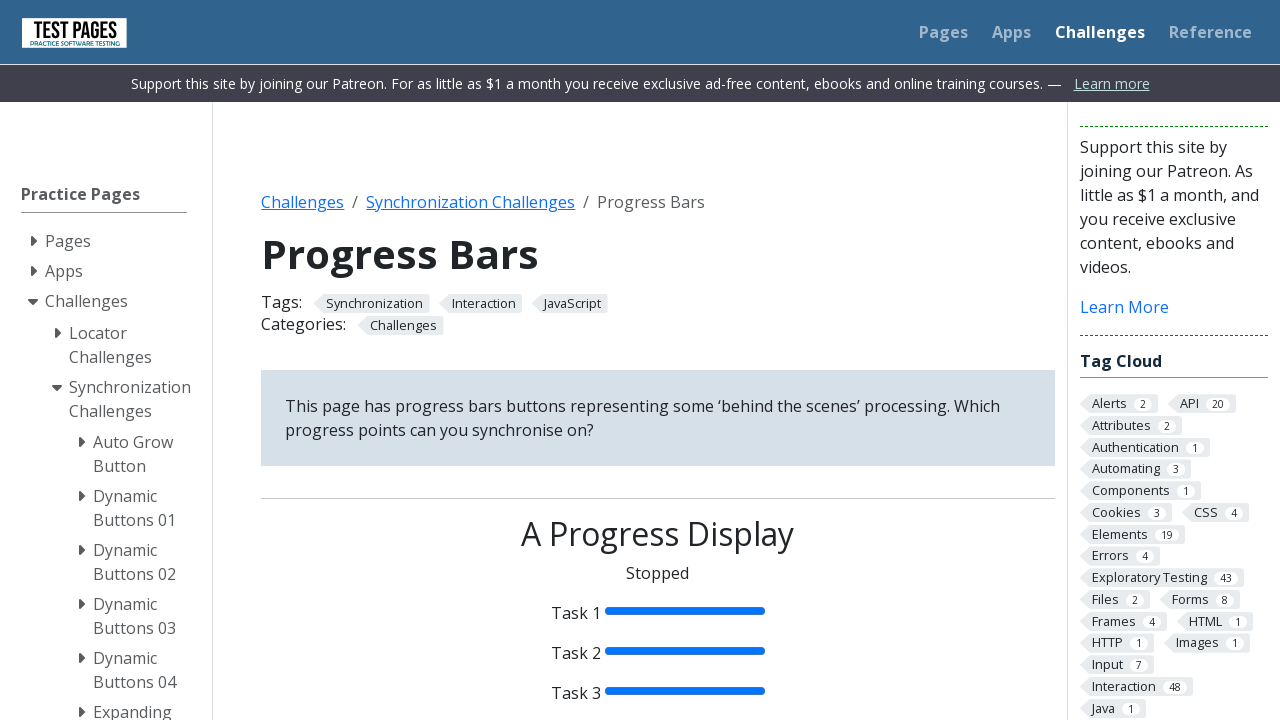